Tests selecting multiple options, deselecting all, selecting all, and deselecting all again

Starting URL: https://www.w3schools.com/tags/tryit.asp?filename=tryhtml_select_multiple

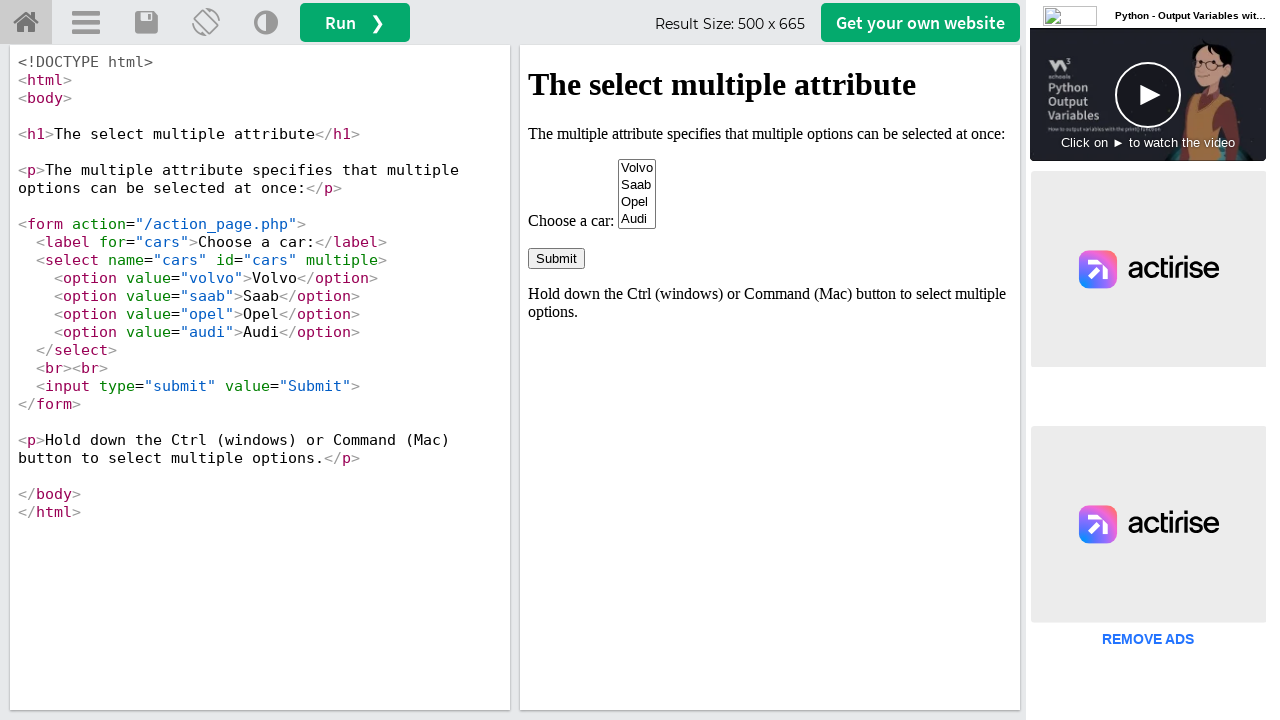

Located iframe with ID 'iframeResult'
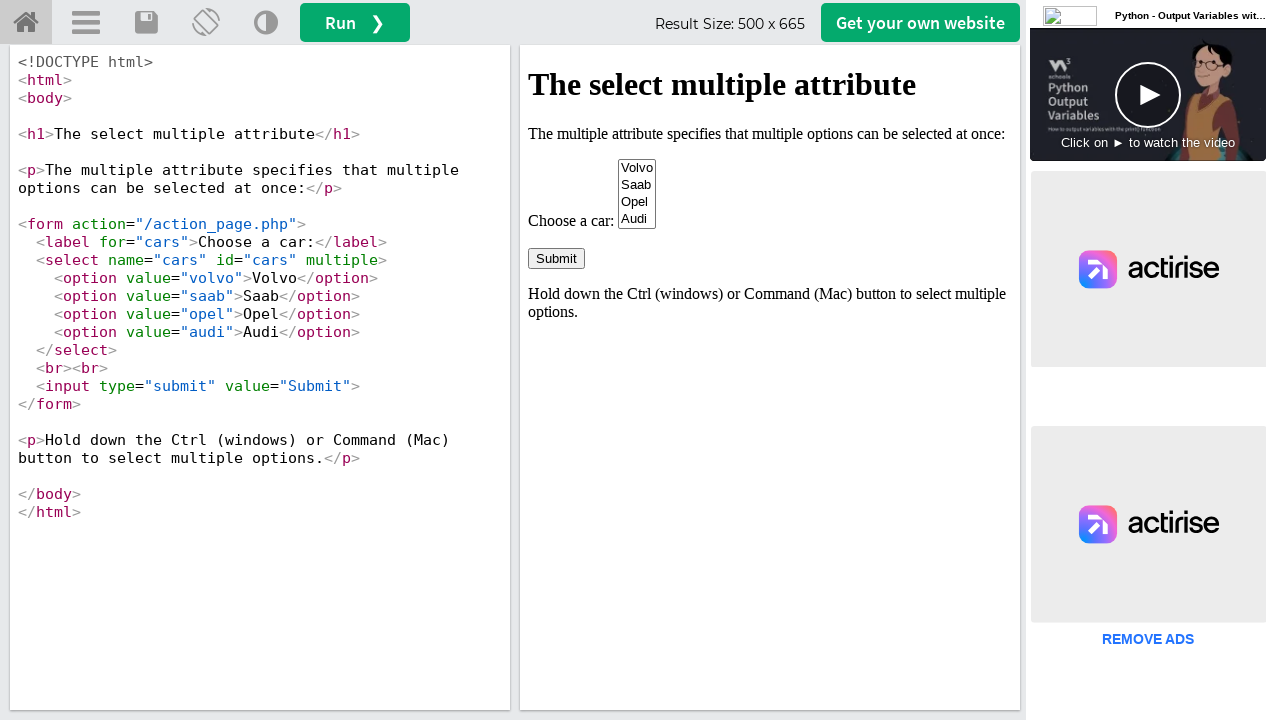

Selected option 'opel' by value on #iframeResult >> internal:control=enter-frame >> select#cars
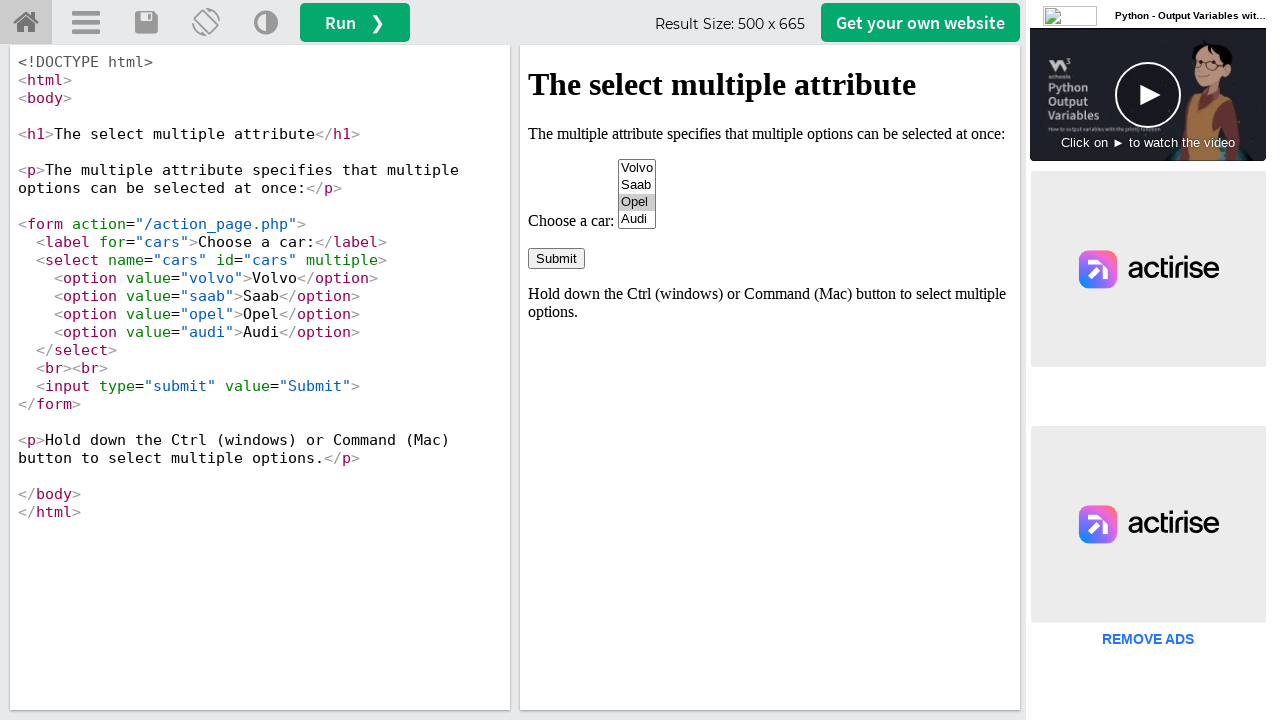

Selected option 'Audi' by label on #iframeResult >> internal:control=enter-frame >> select#cars
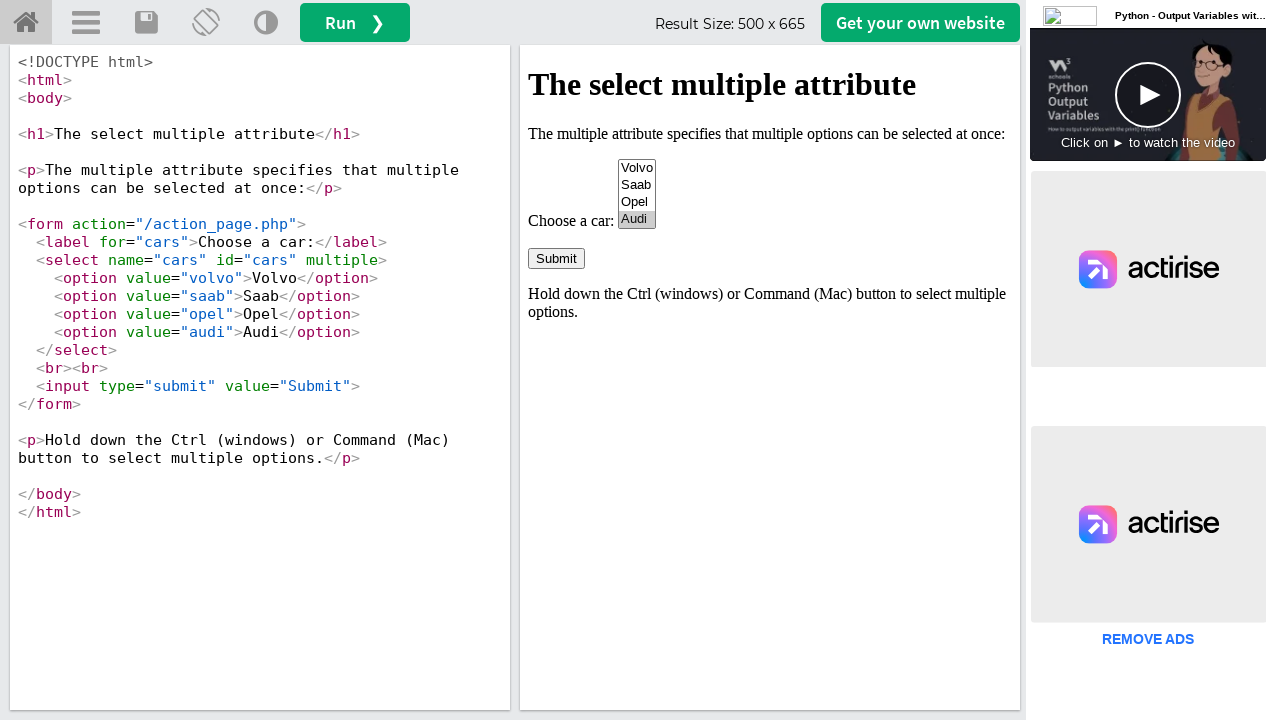

Selected option at index 1 on #iframeResult >> internal:control=enter-frame >> select#cars
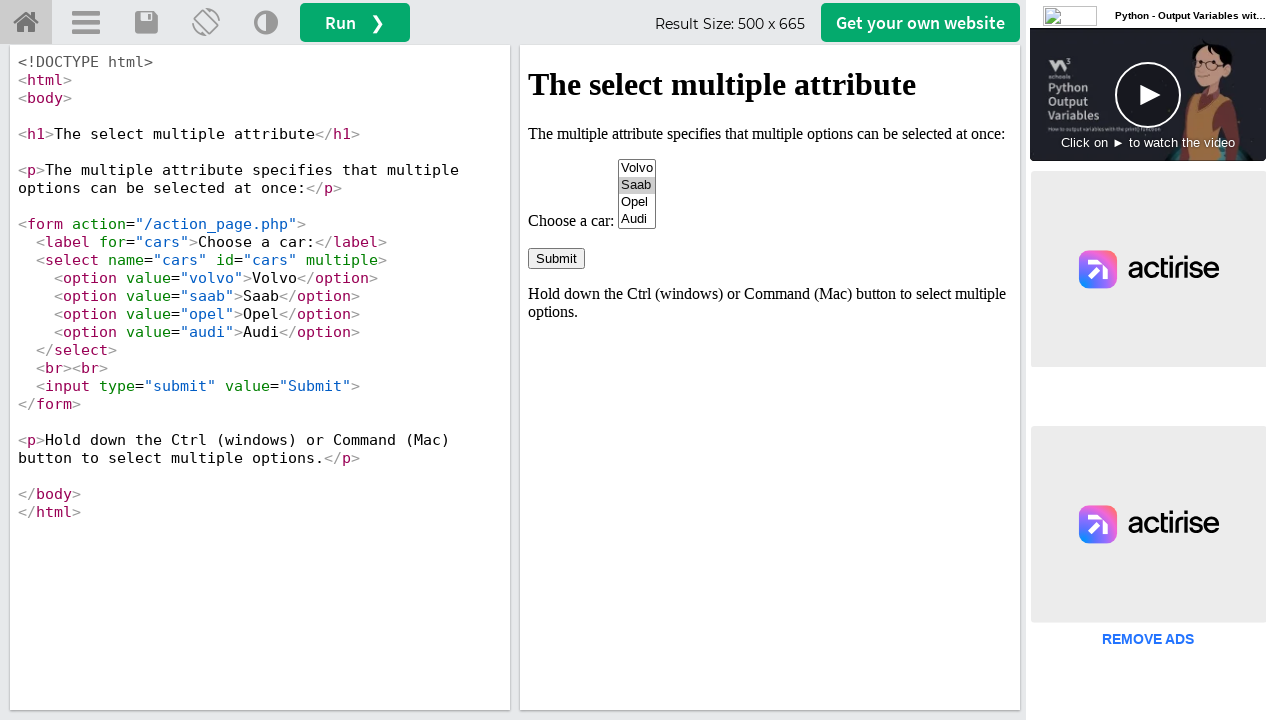

Deselected all options using JavaScript executor
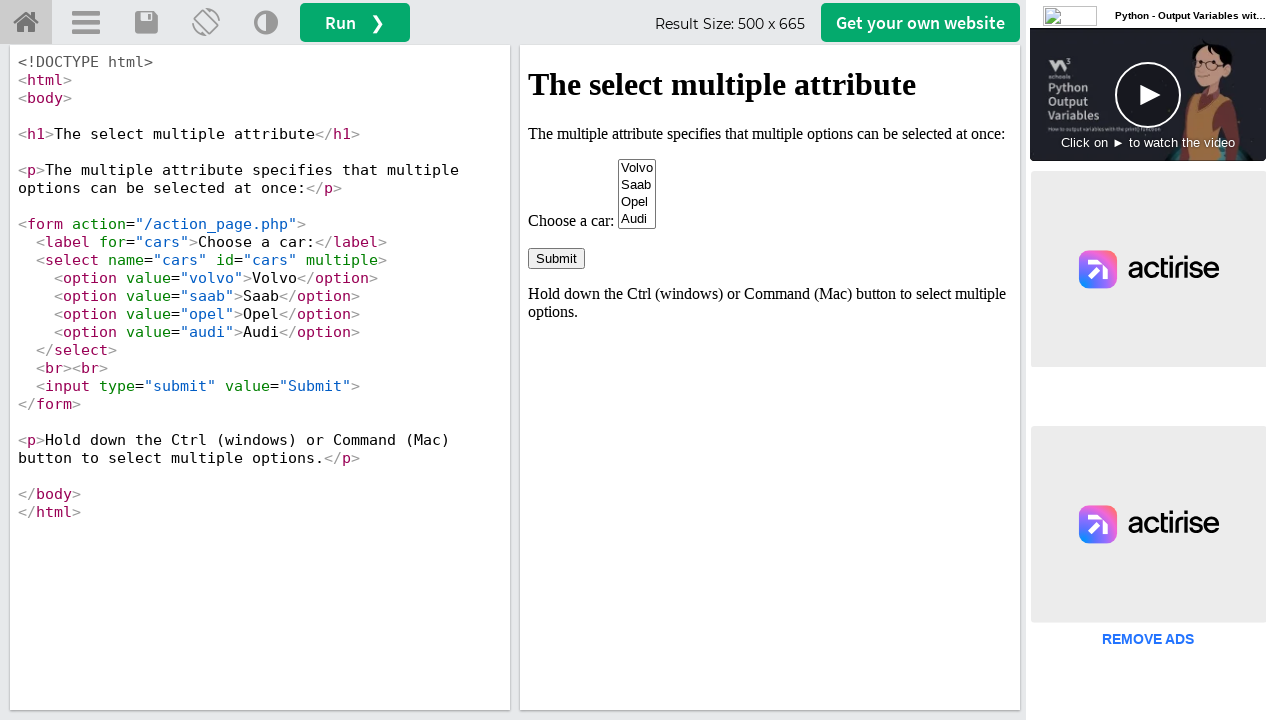

Selected all options using JavaScript executor
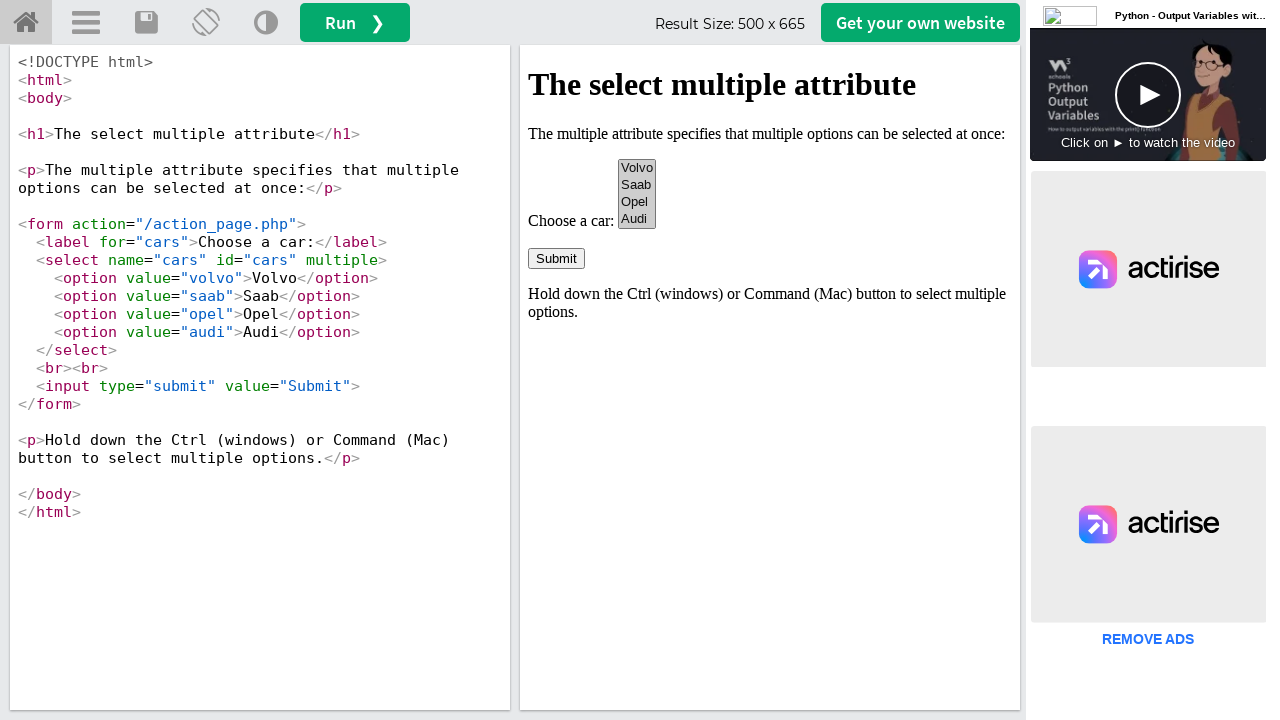

Deselected all options again using JavaScript executor
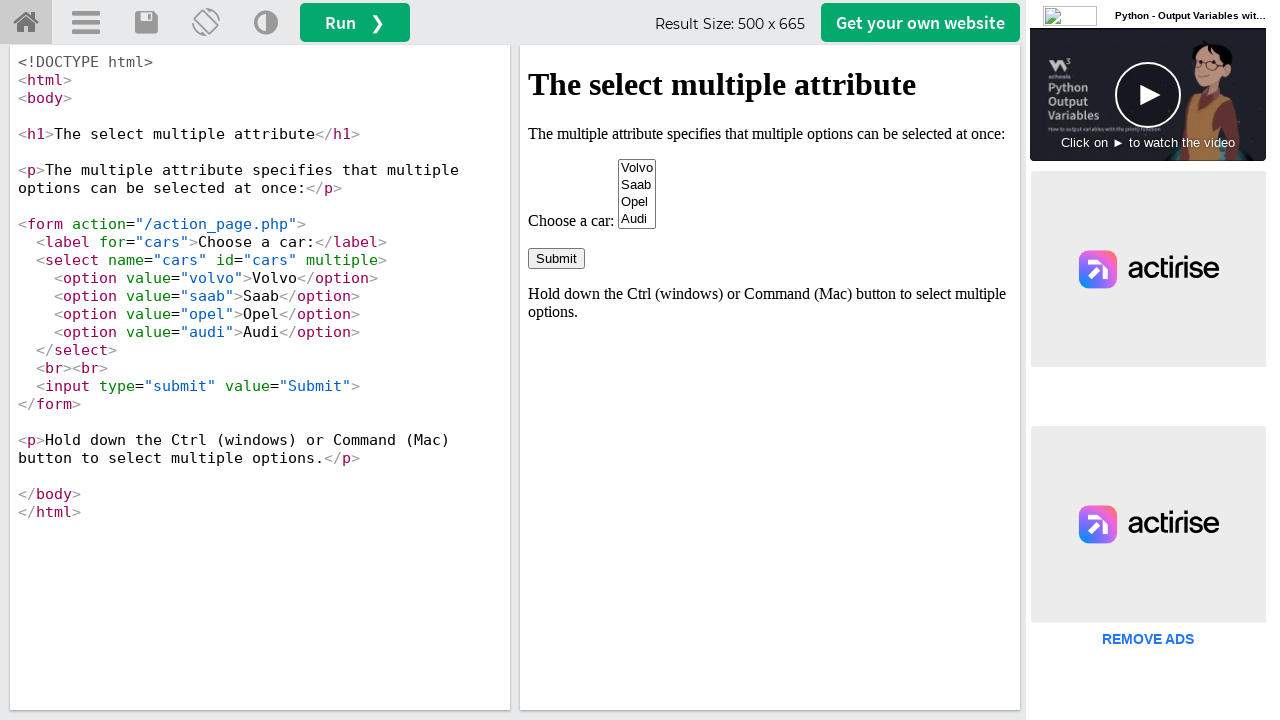

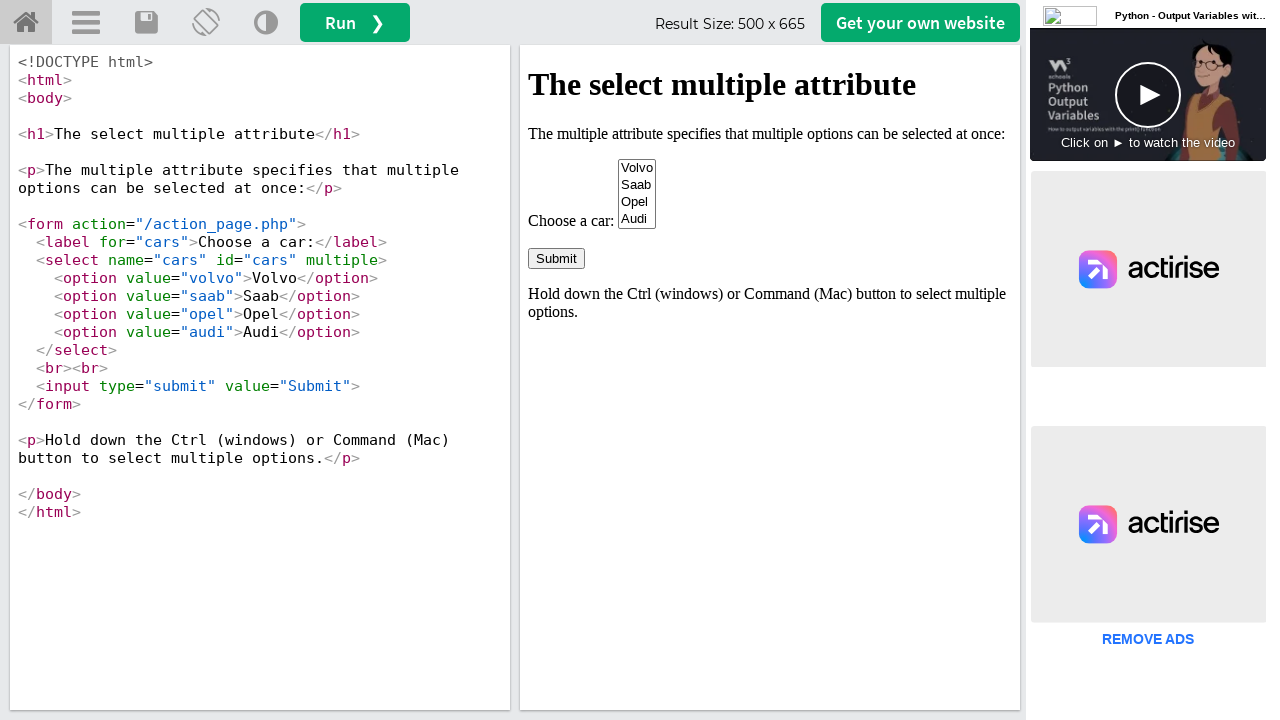